Tests hover functionality by moving the mouse over avatar images and verifying that usernames are displayed on hover

Starting URL: http://the-internet.herokuapp.com/hovers

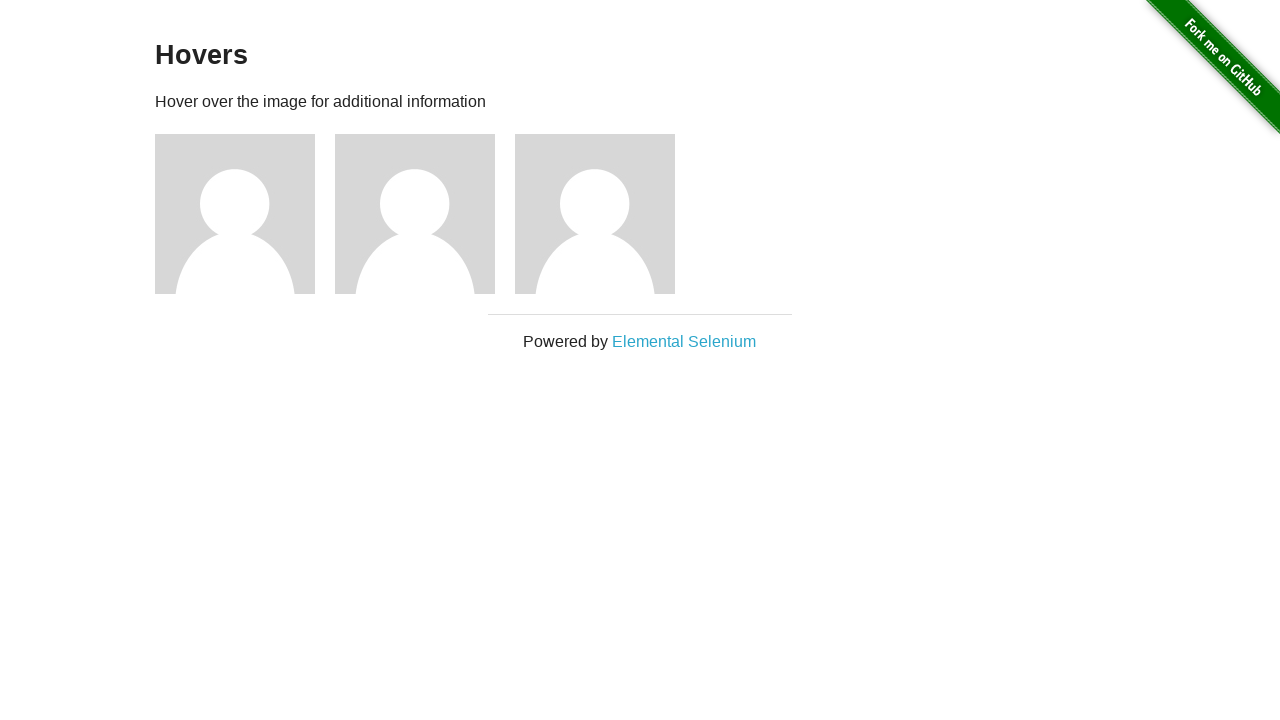

Waited for avatar figures to load
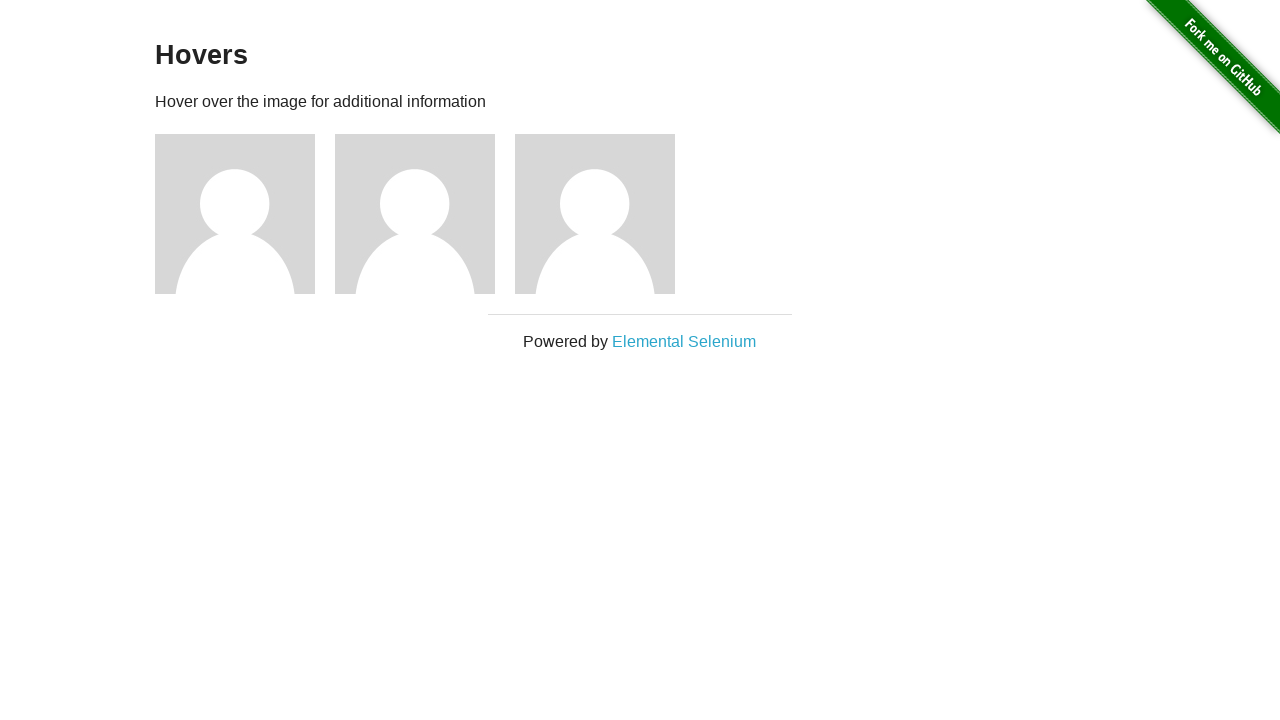

Retrieved all avatar picture elements
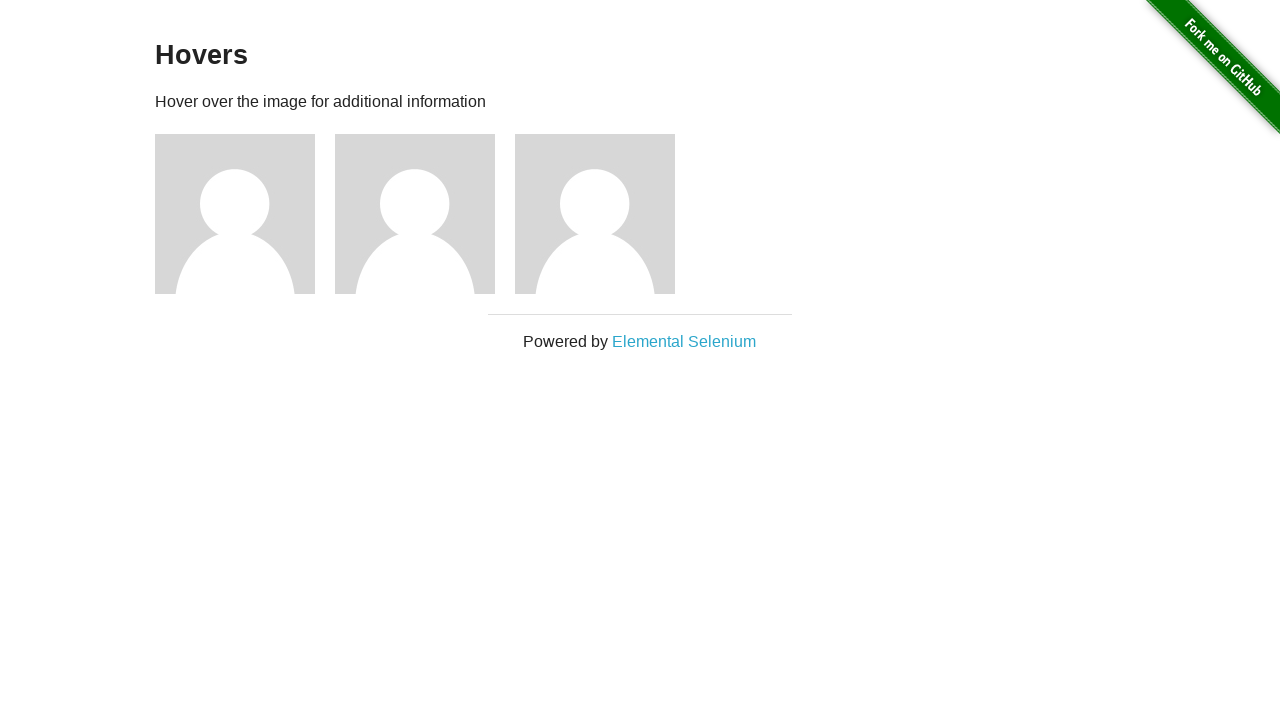

Hovered over avatar 1 at (245, 214) on .figure >> nth=0
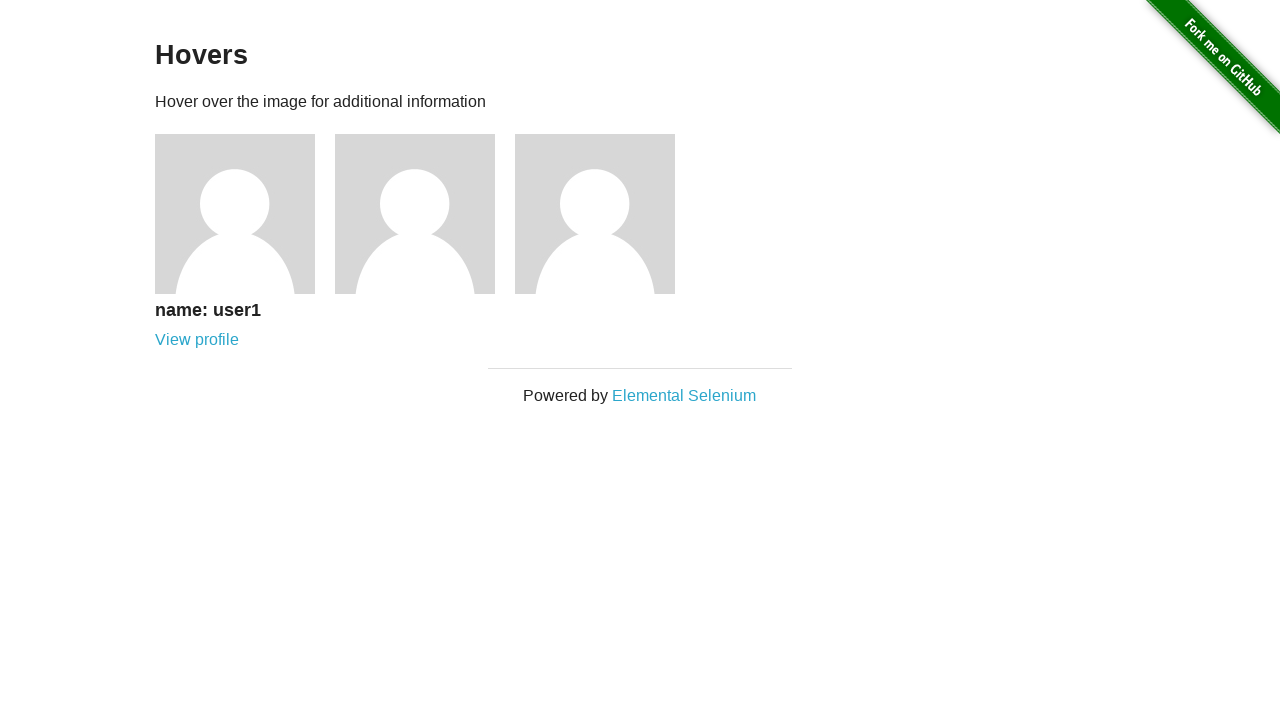

Username for user1 appeared on hover
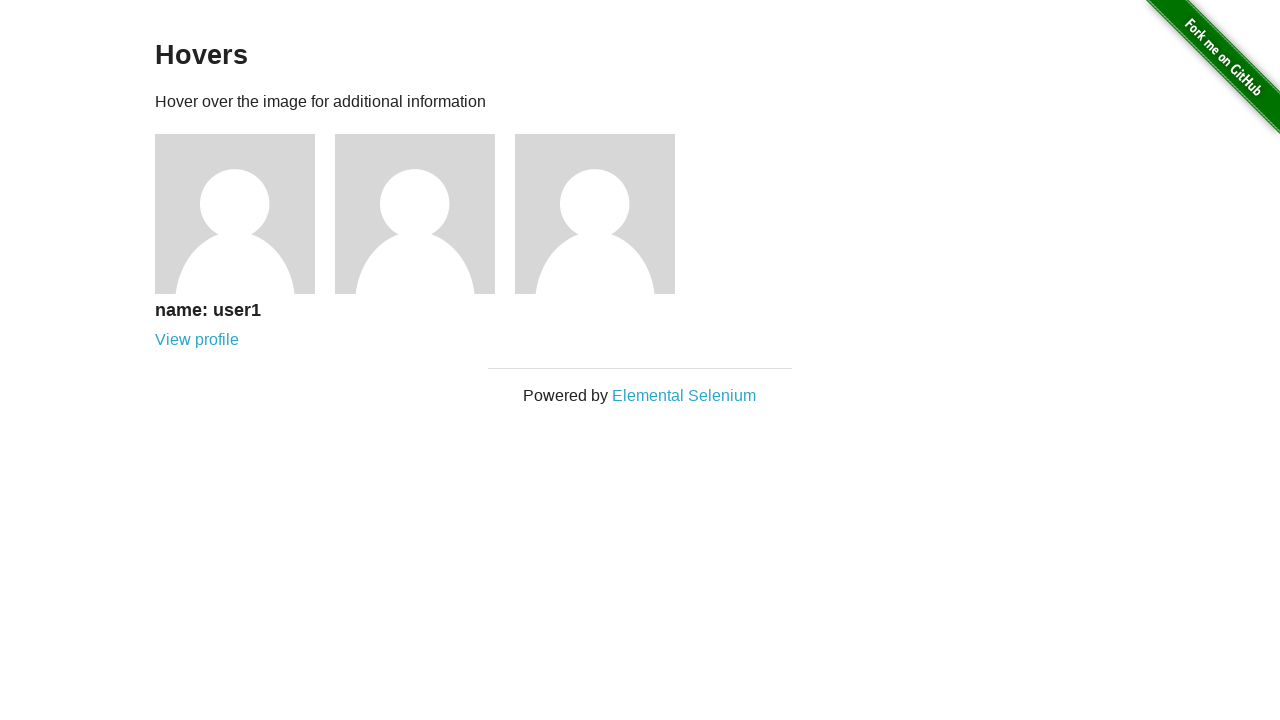

Verified username 'name: user1' is visible
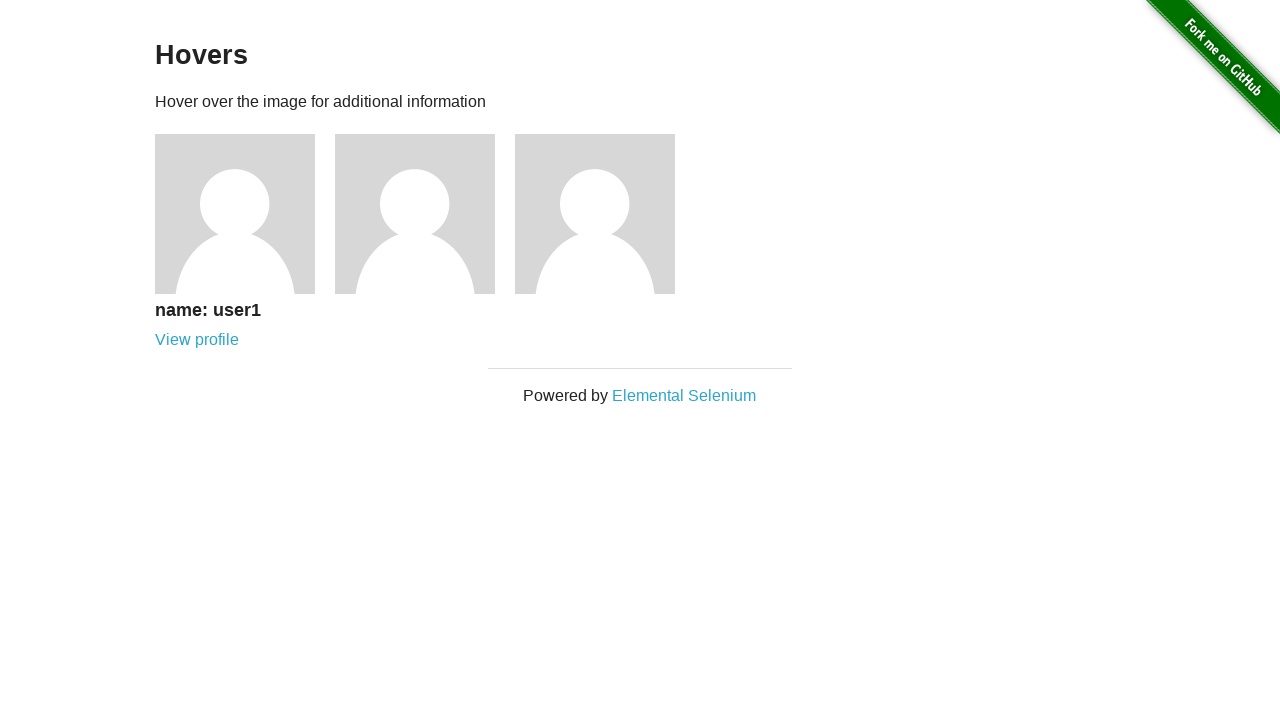

Hovered over avatar 2 at (425, 214) on .figure >> nth=1
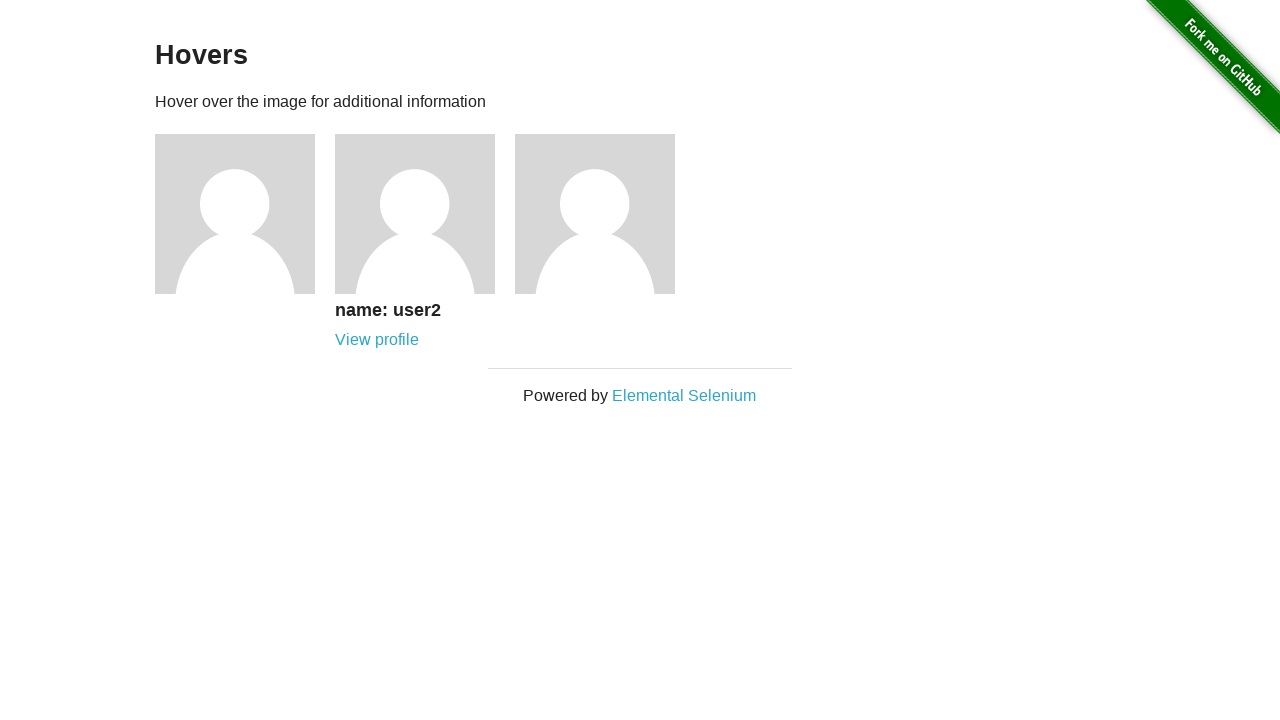

Username for user2 appeared on hover
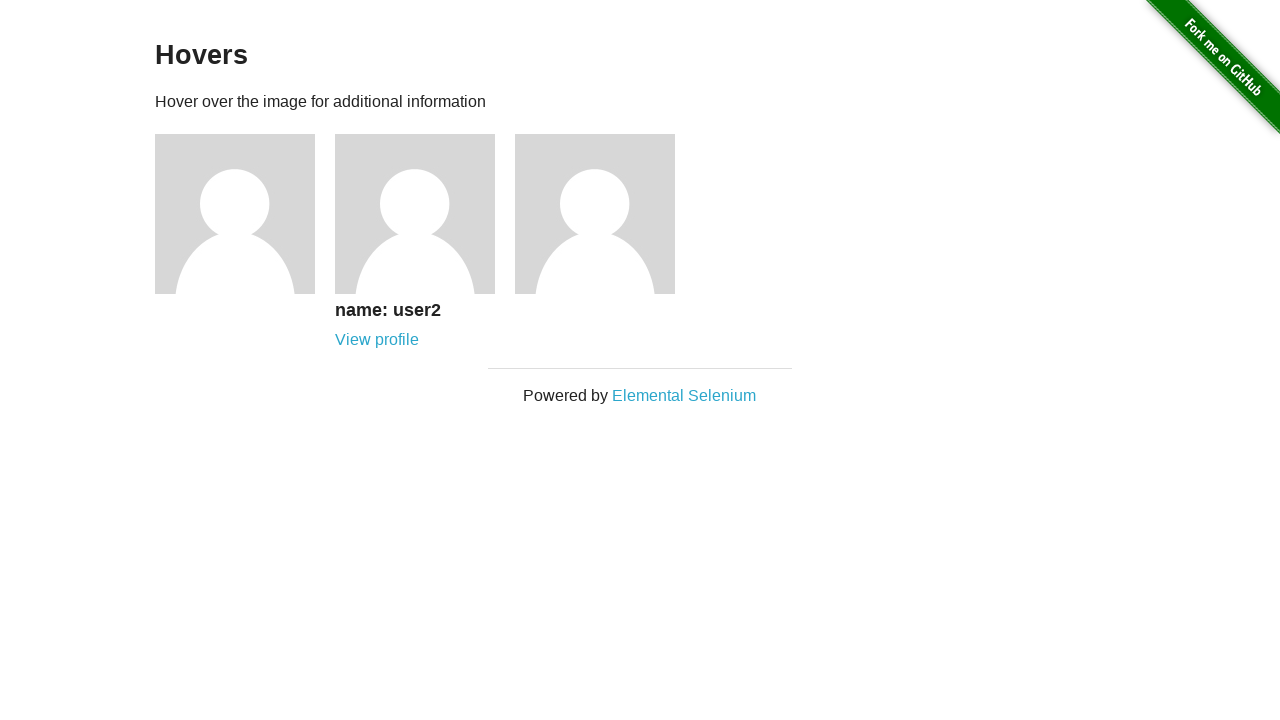

Verified username 'name: user2' is visible
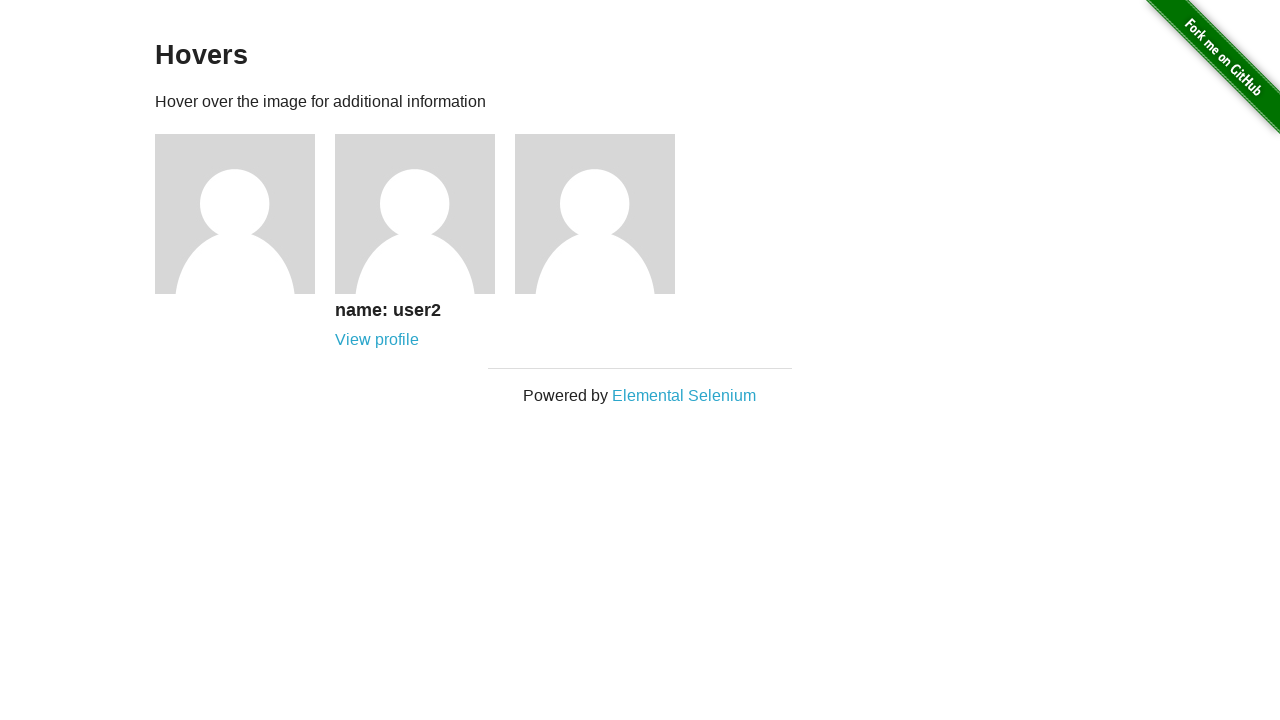

Hovered over avatar 3 at (605, 214) on .figure >> nth=2
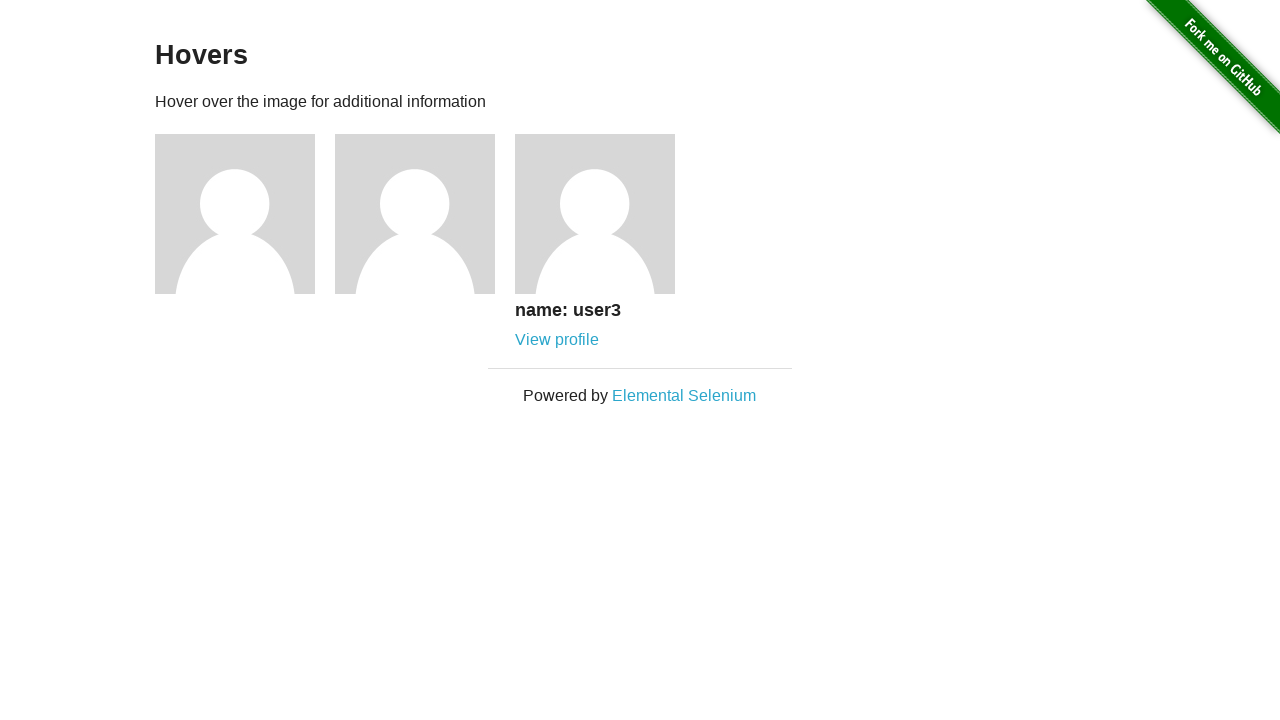

Username for user3 appeared on hover
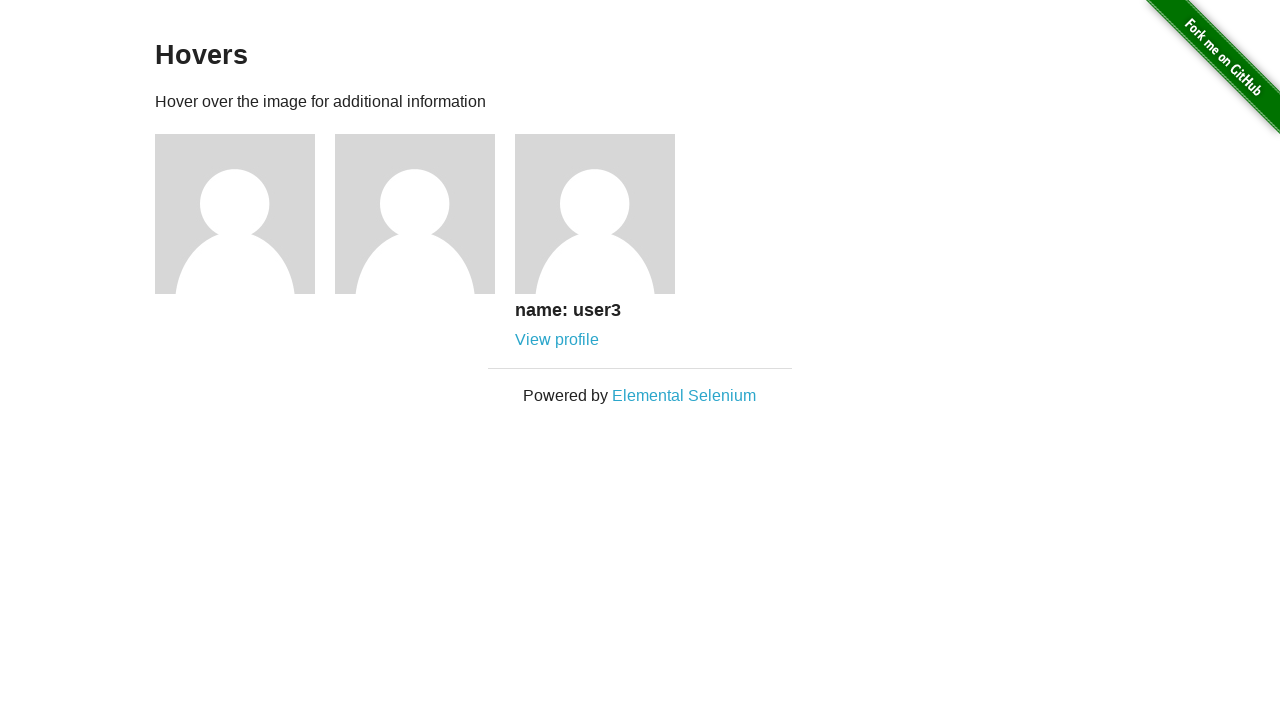

Verified username 'name: user3' is visible
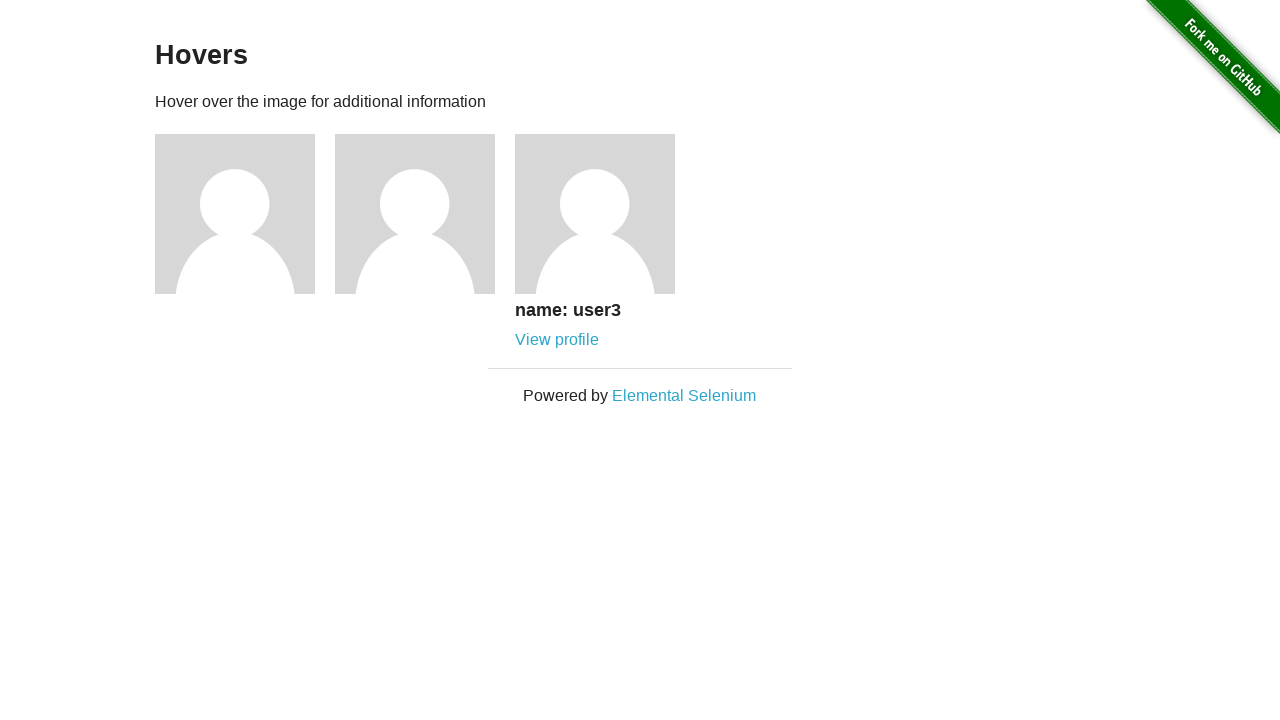

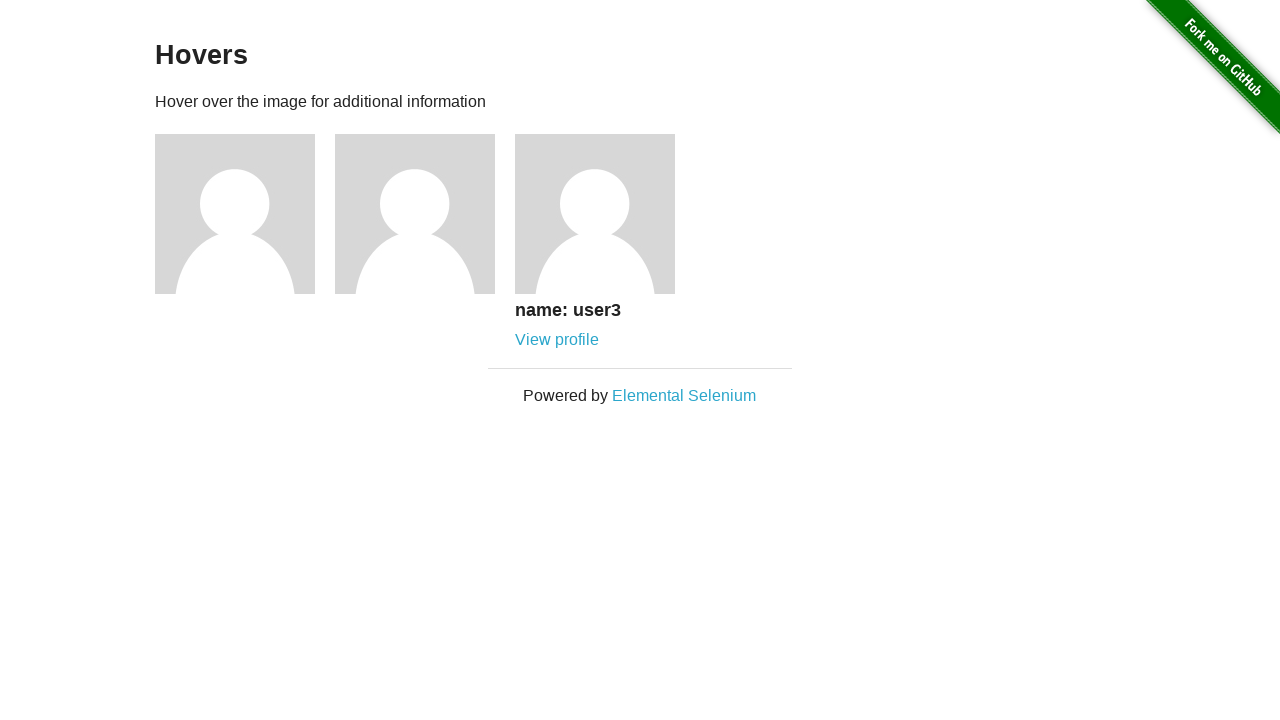